Tests login form validation when both username and password fields are left empty

Starting URL: https://www.saucedemo.com/

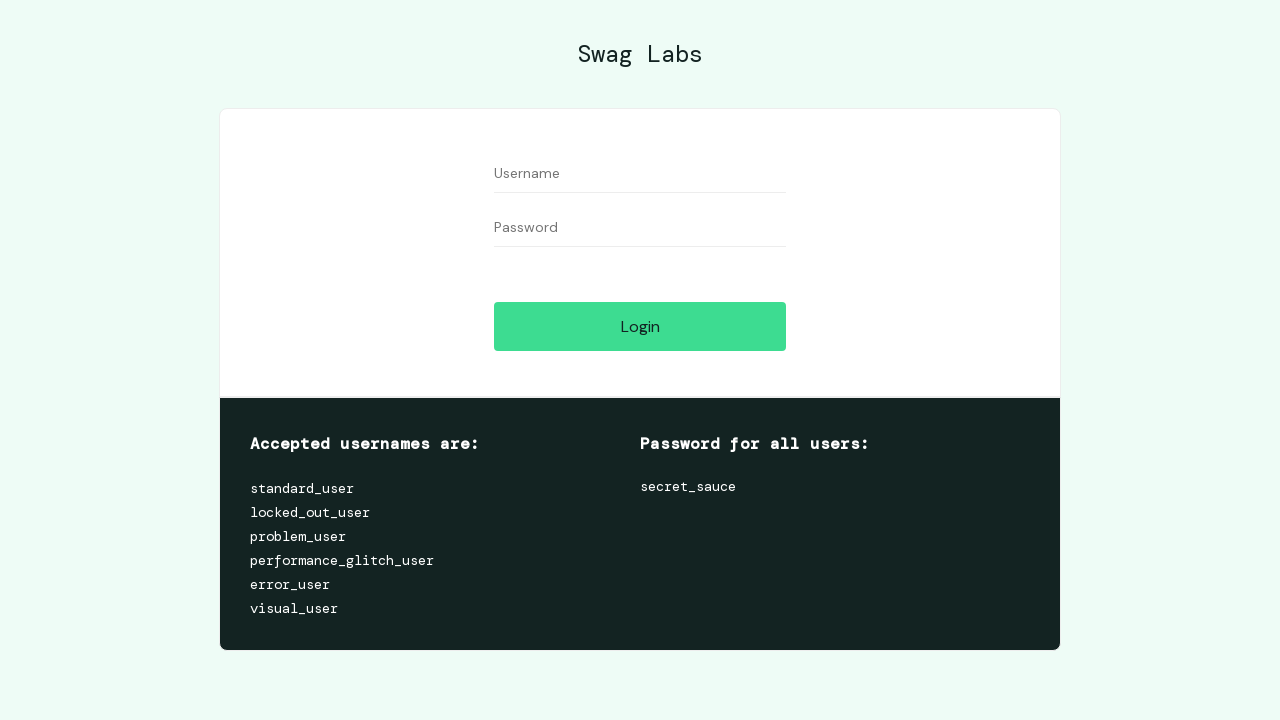

Login form username field is now visible
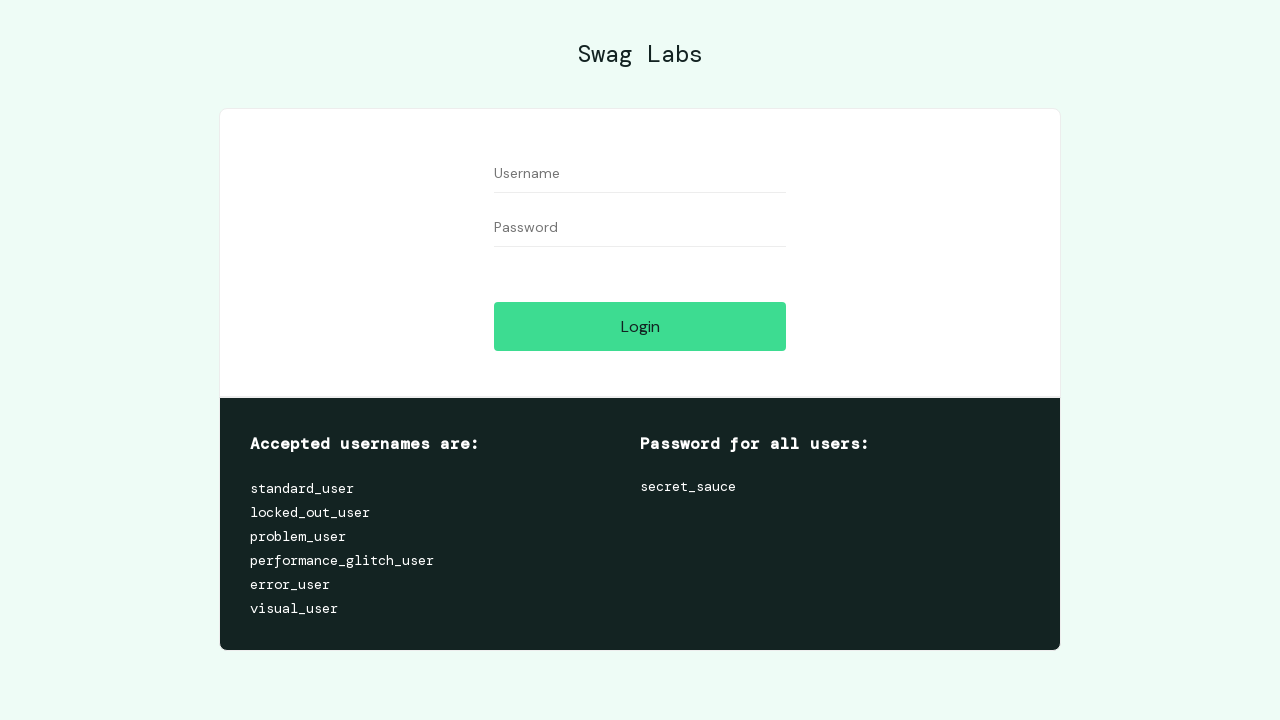

Username field filled with empty string on #user-name
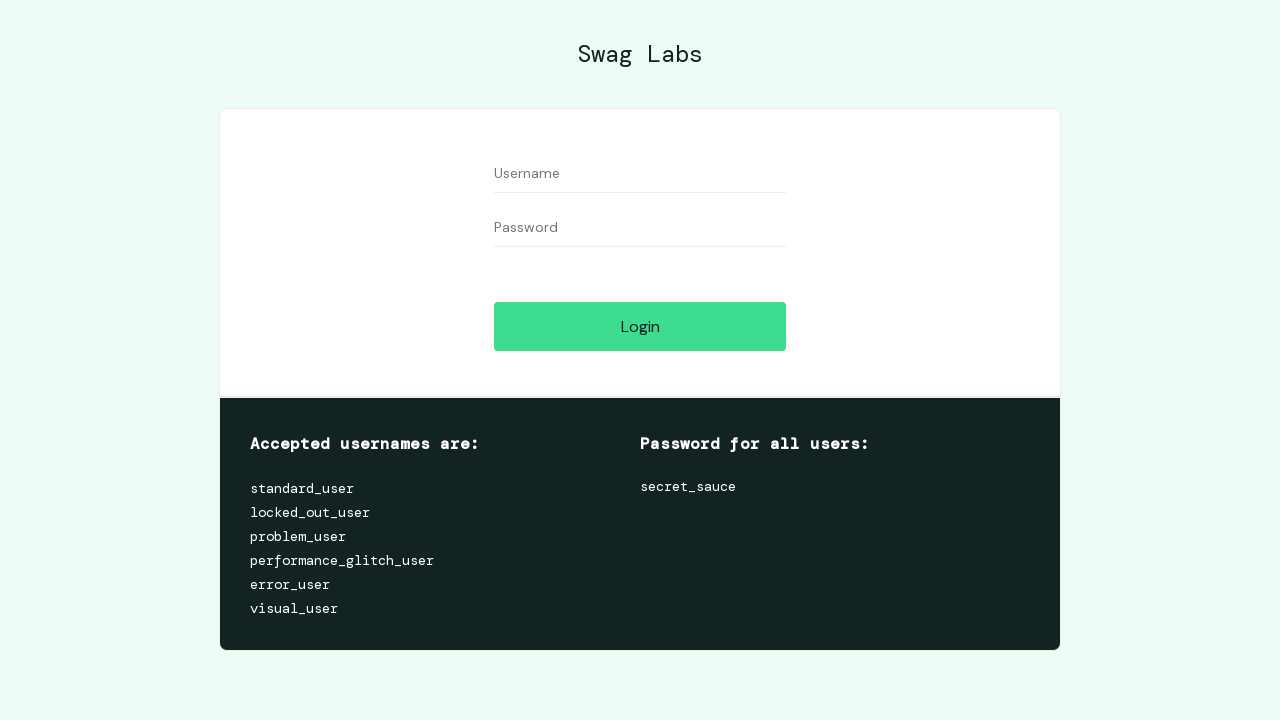

Password field filled with empty string on #password
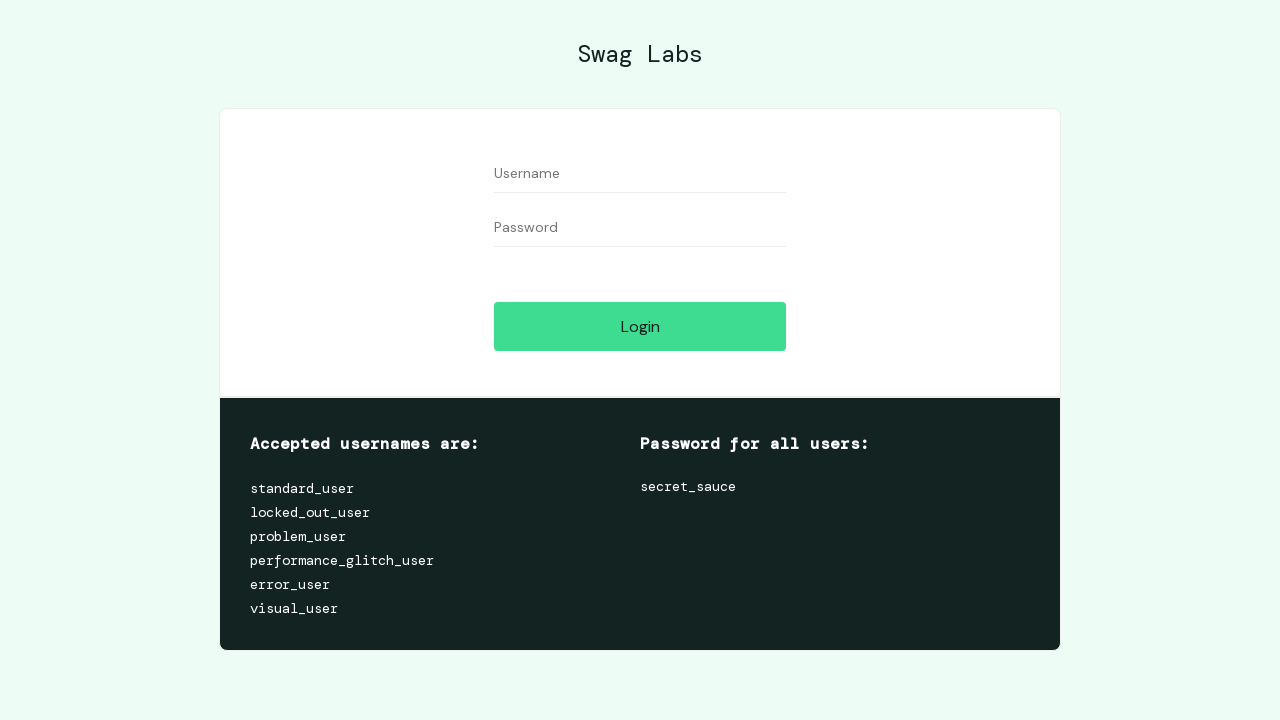

Login button clicked with both fields empty at (640, 326) on #login-button
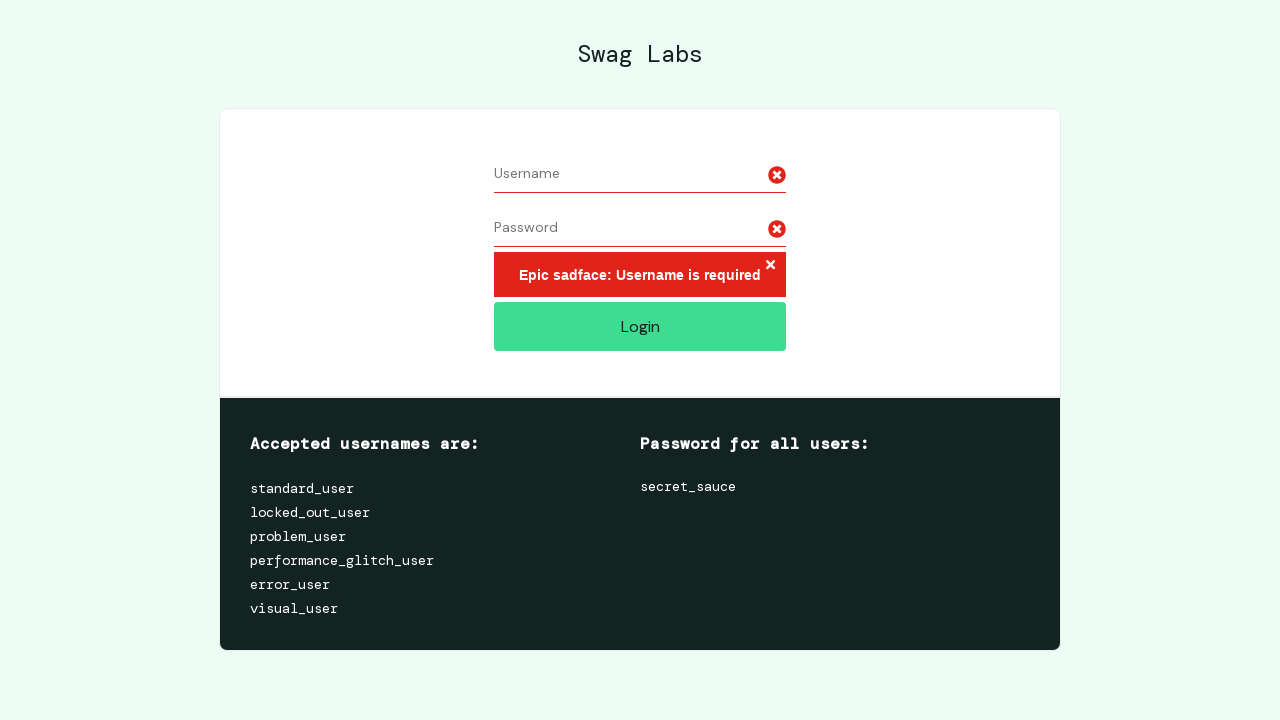

Error message 'Epic sadface: Username is required' appeared
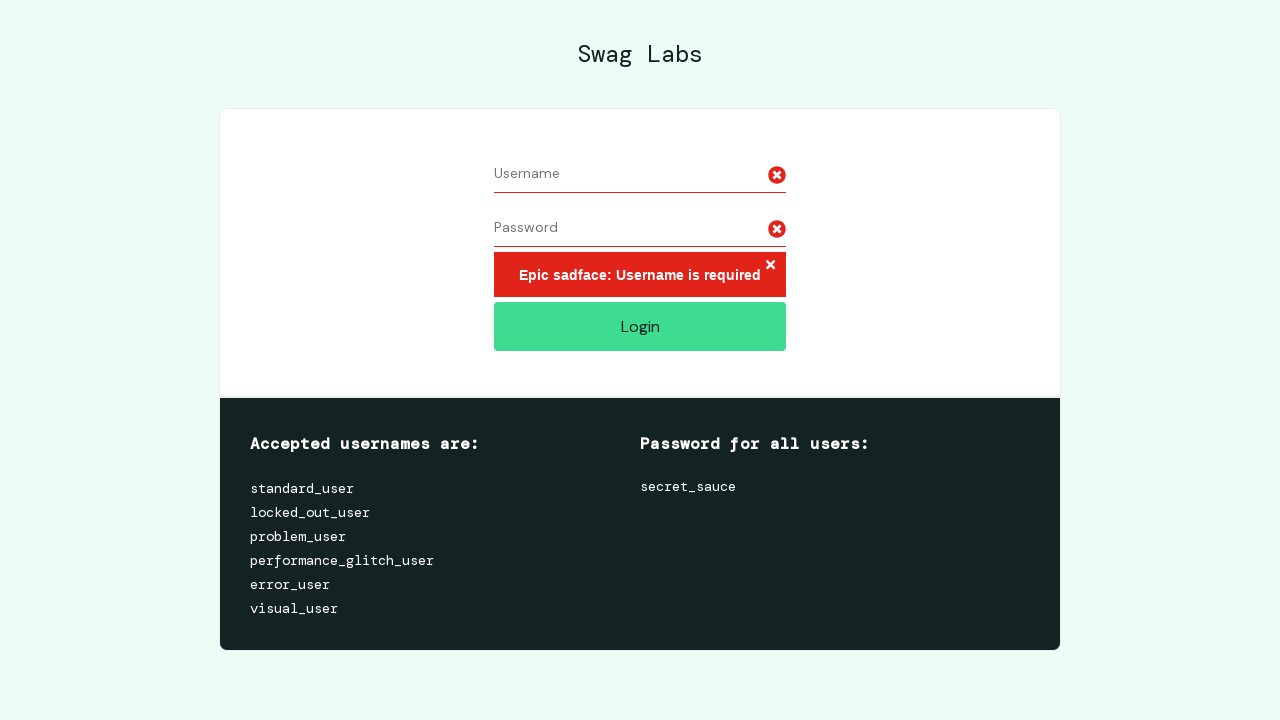

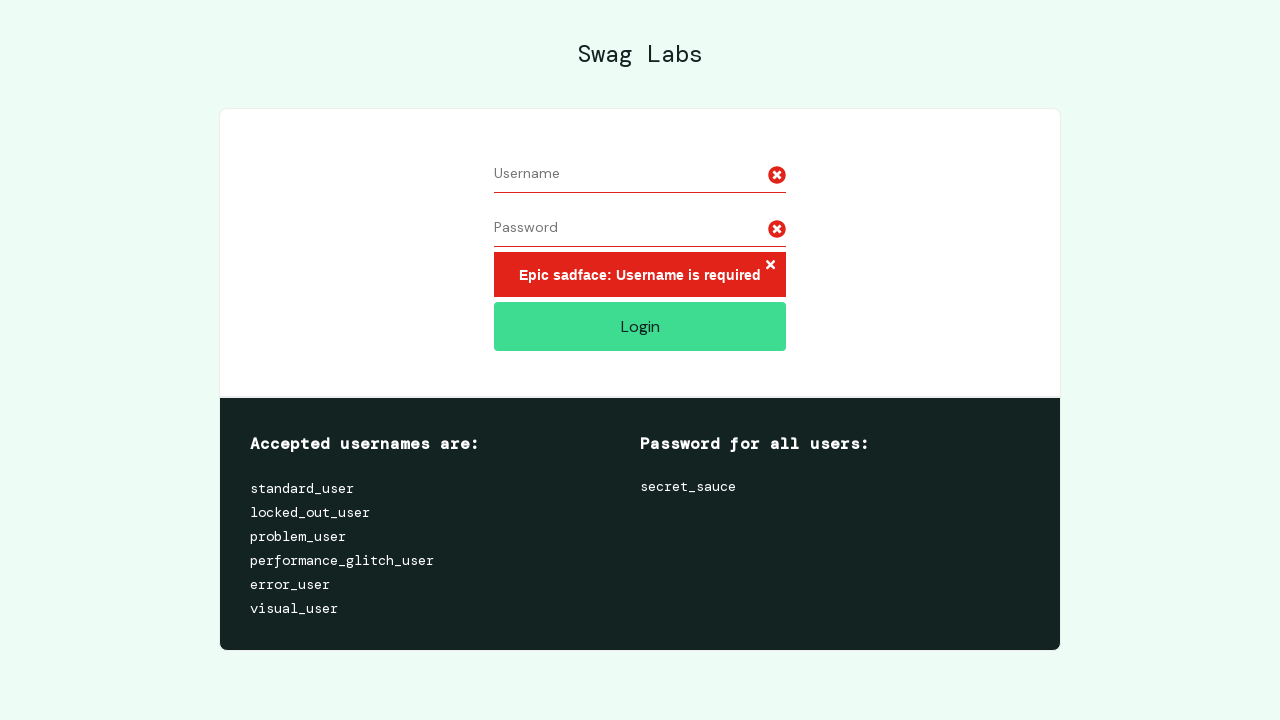